Tests keyboard key press functionality by sending various key events like Enter, Backspace, Escape, and Space

Starting URL: https://the-internet.herokuapp.com/key_presses

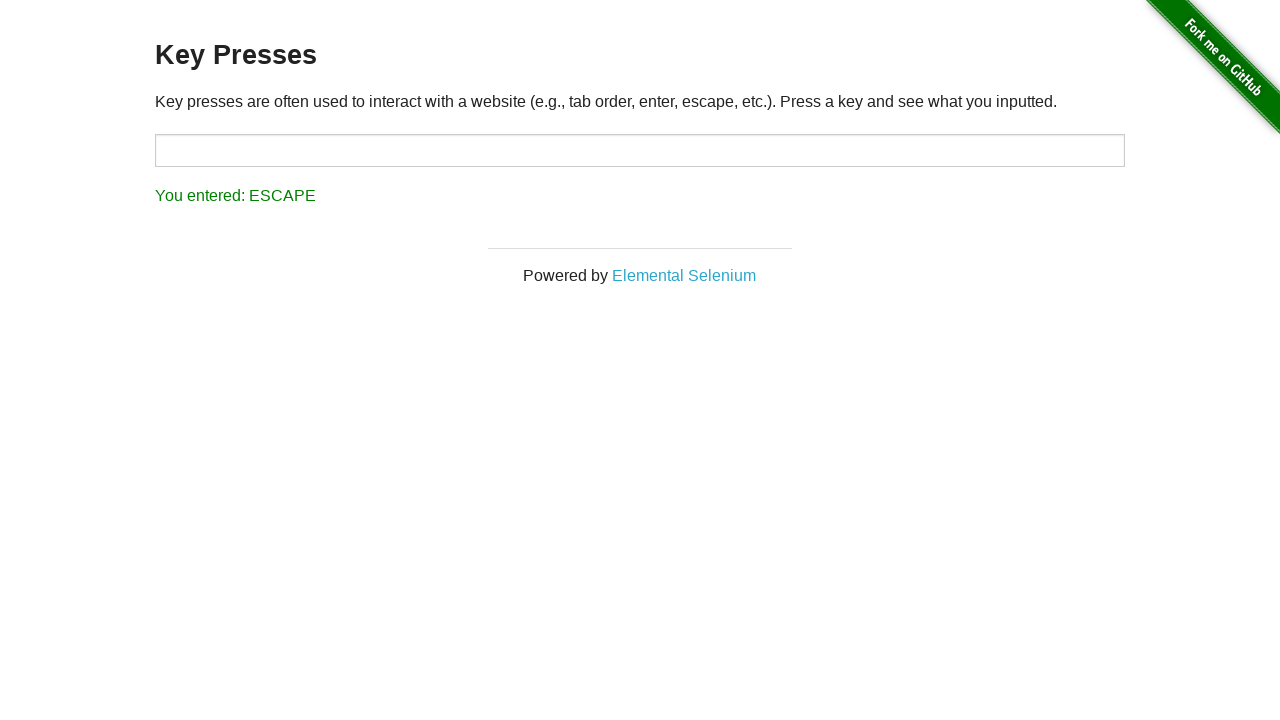

Pressed Enter key
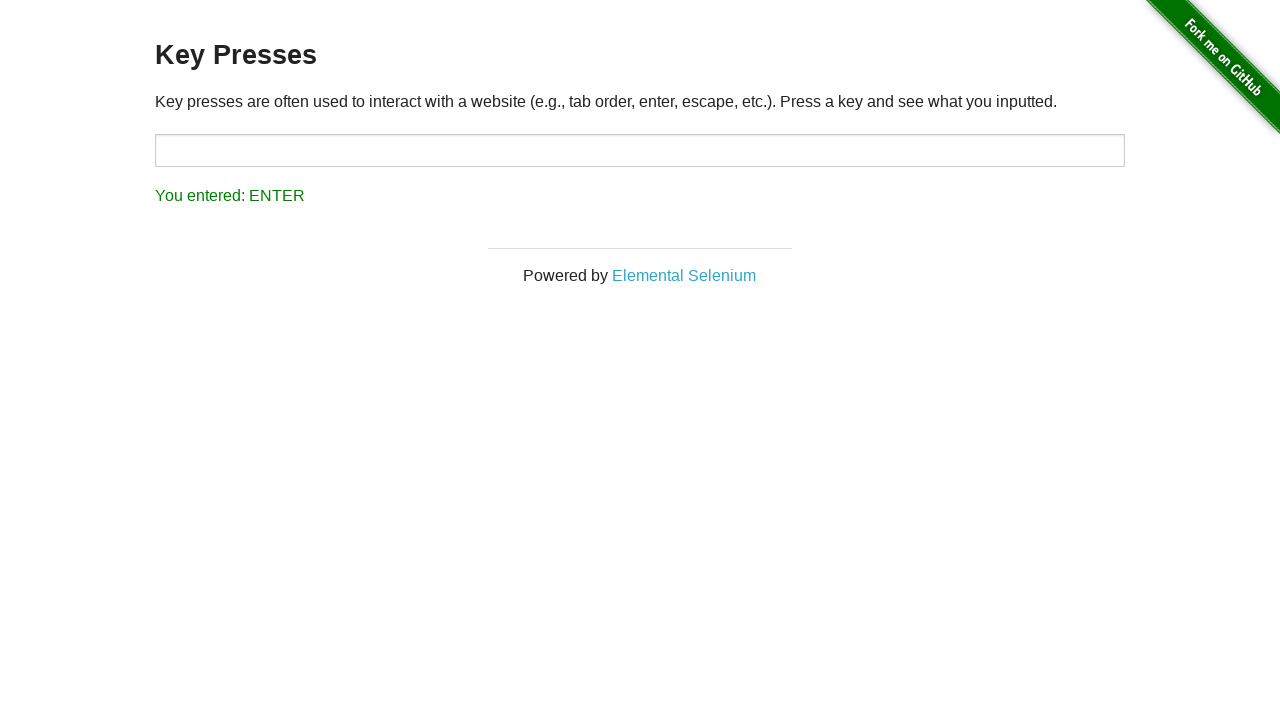

Pressed Backspace key
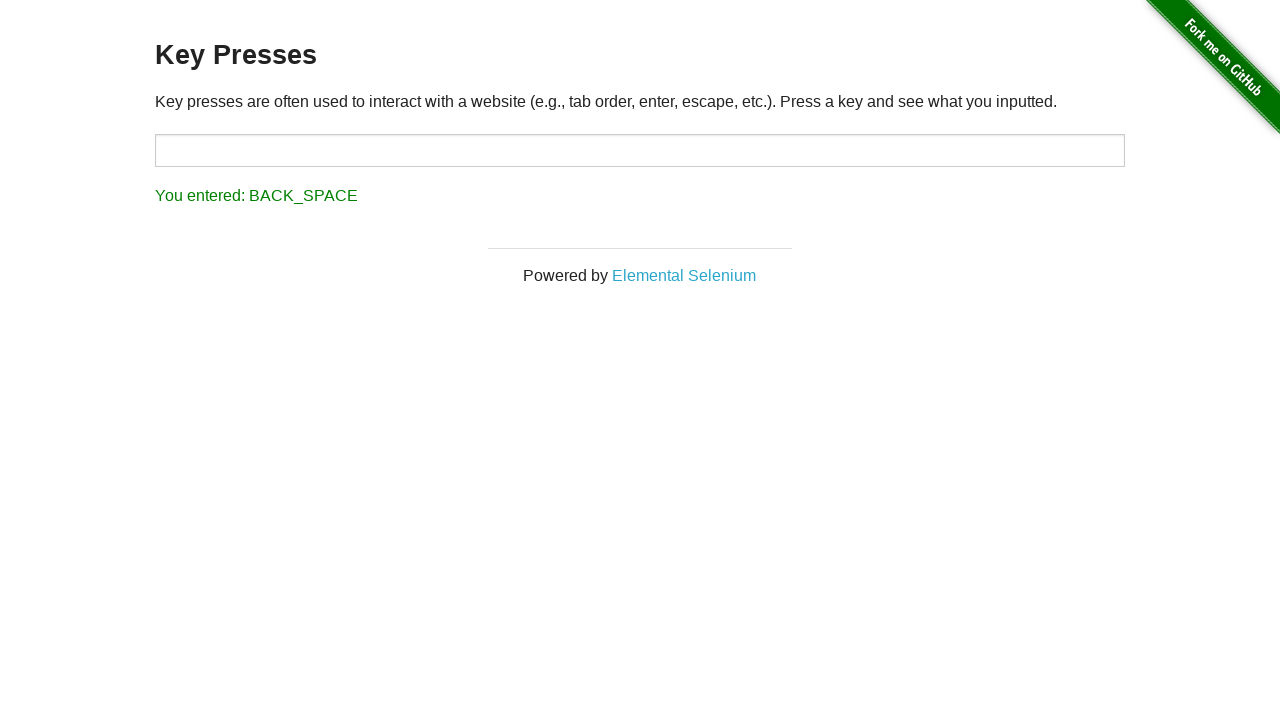

Pressed Escape key
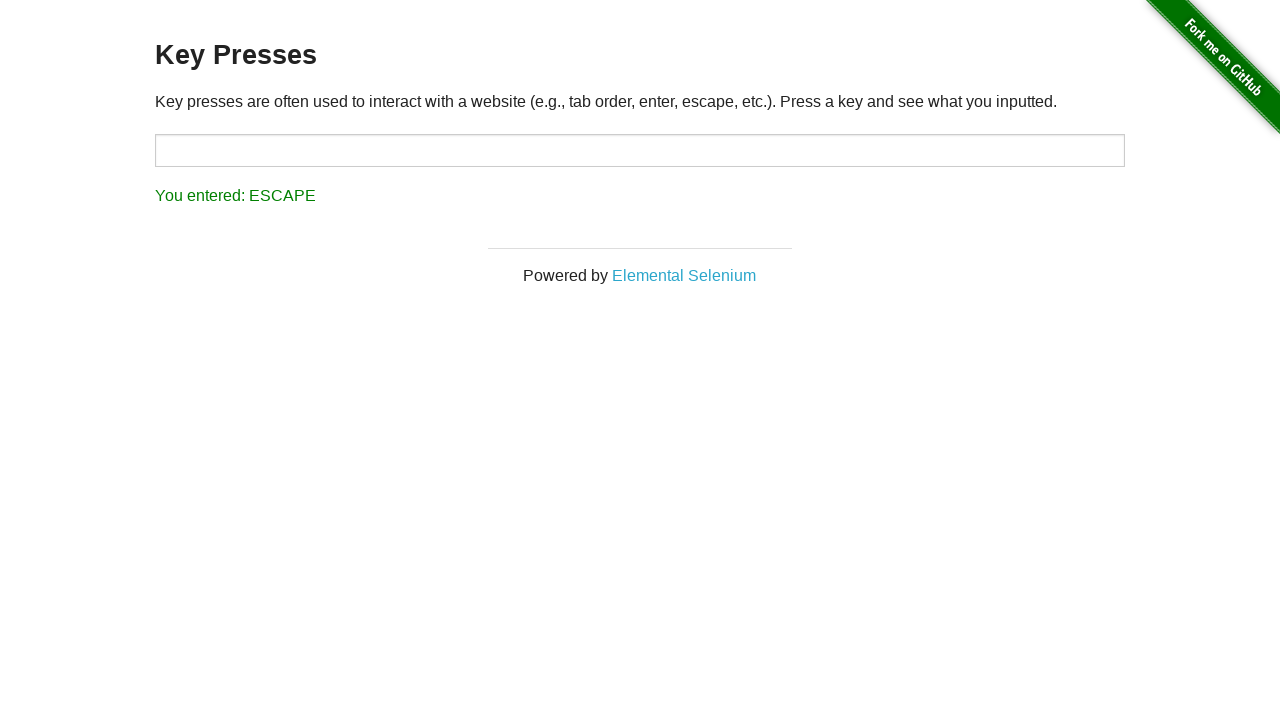

Pressed Space key
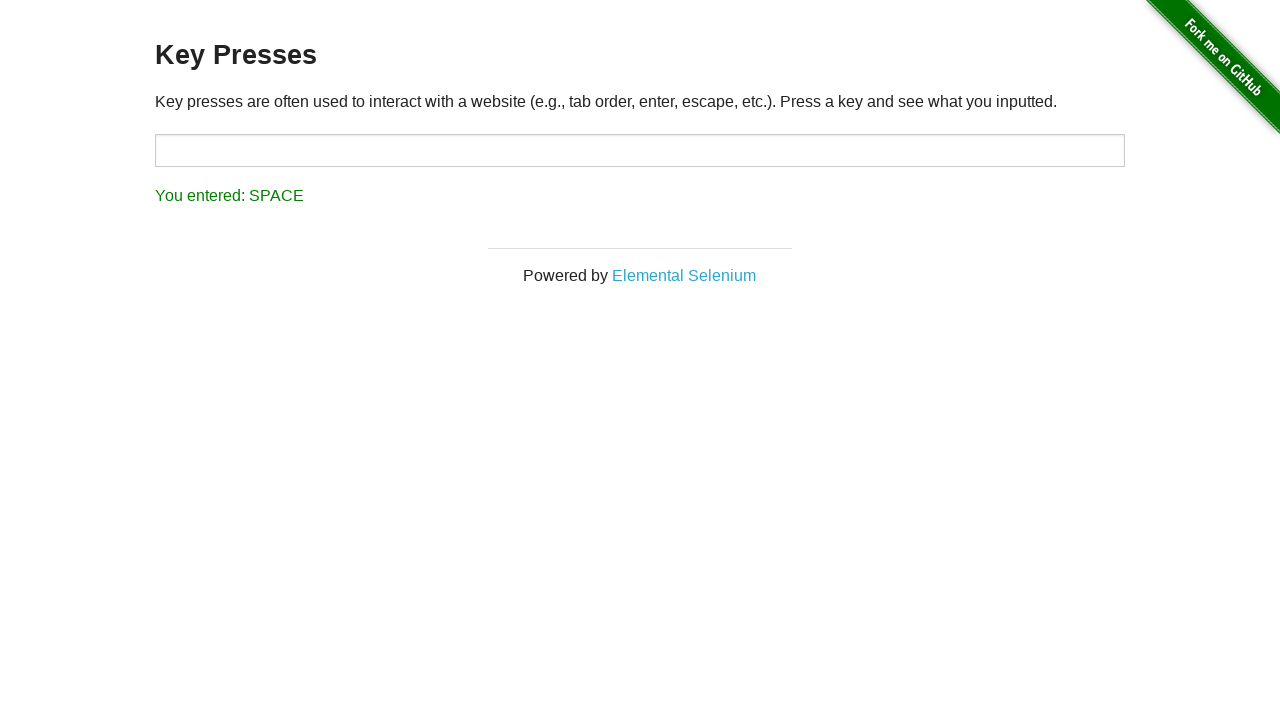

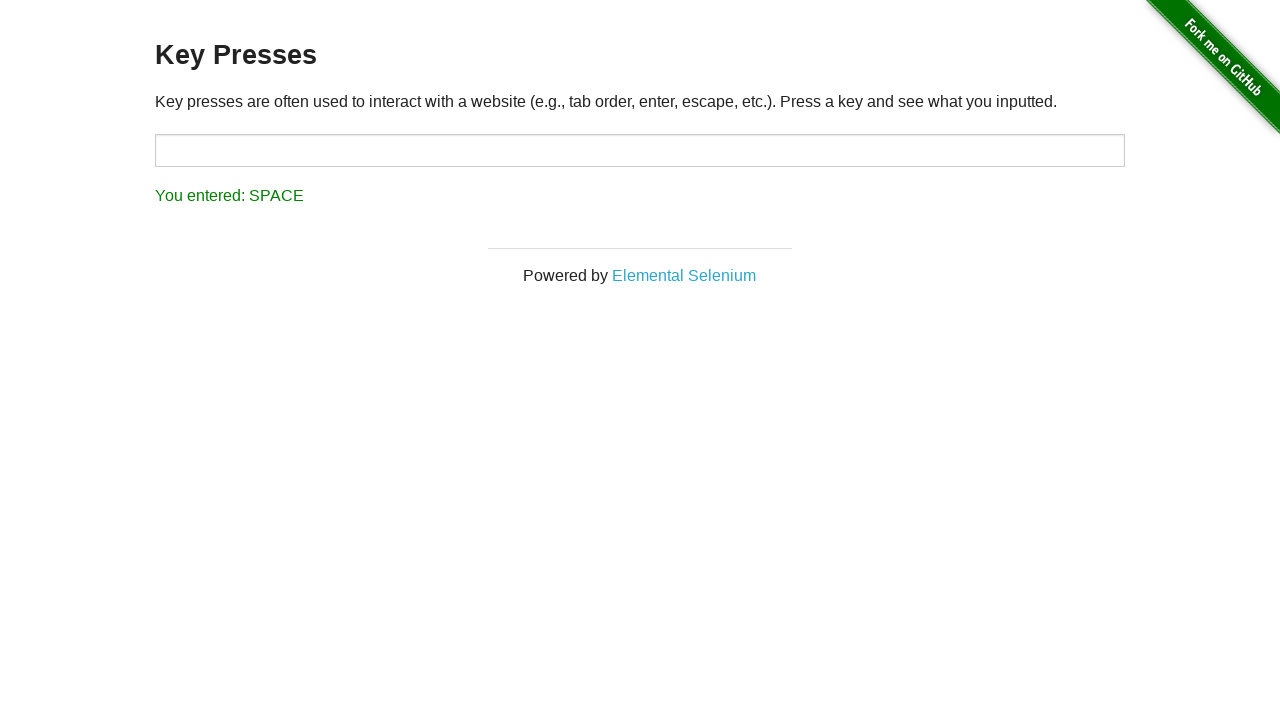